Tests JavaScript prompt alert handling by clicking a button that triggers a prompt dialog, entering text into it, and accepting the alert.

Starting URL: https://demoqa.com/alerts

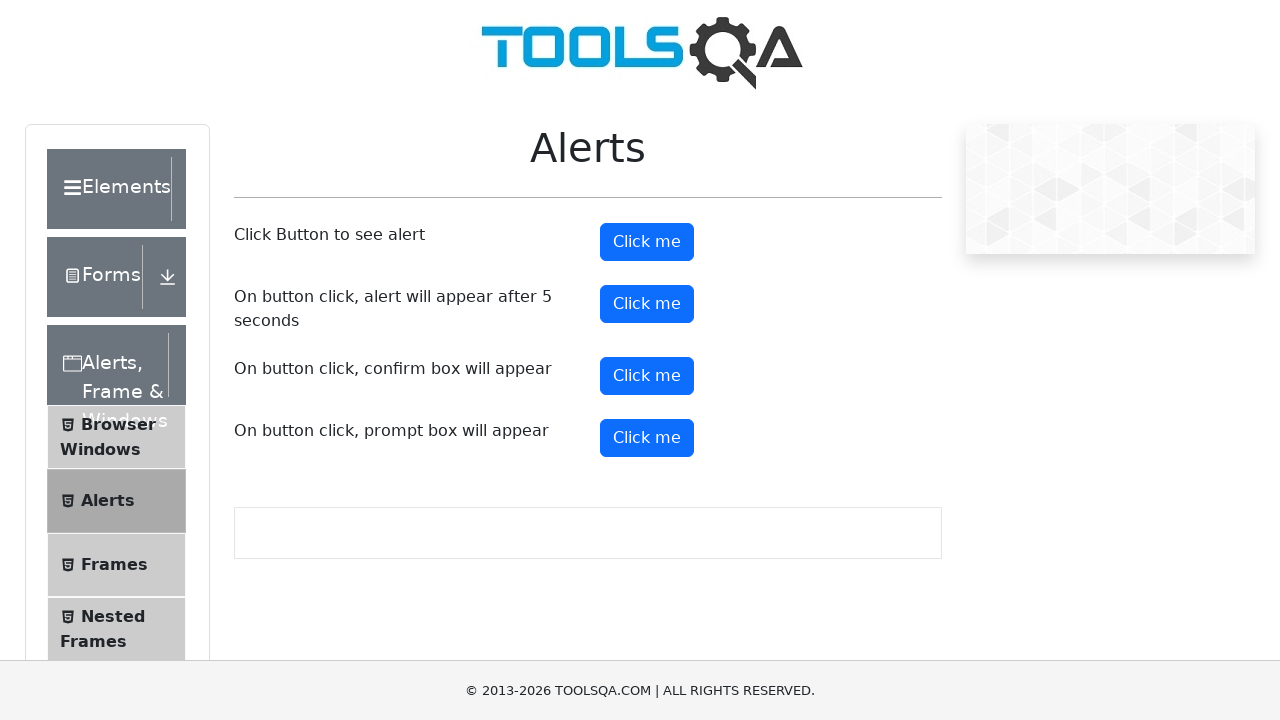

Clicked the prompt alert button at (647, 438) on #promtButton
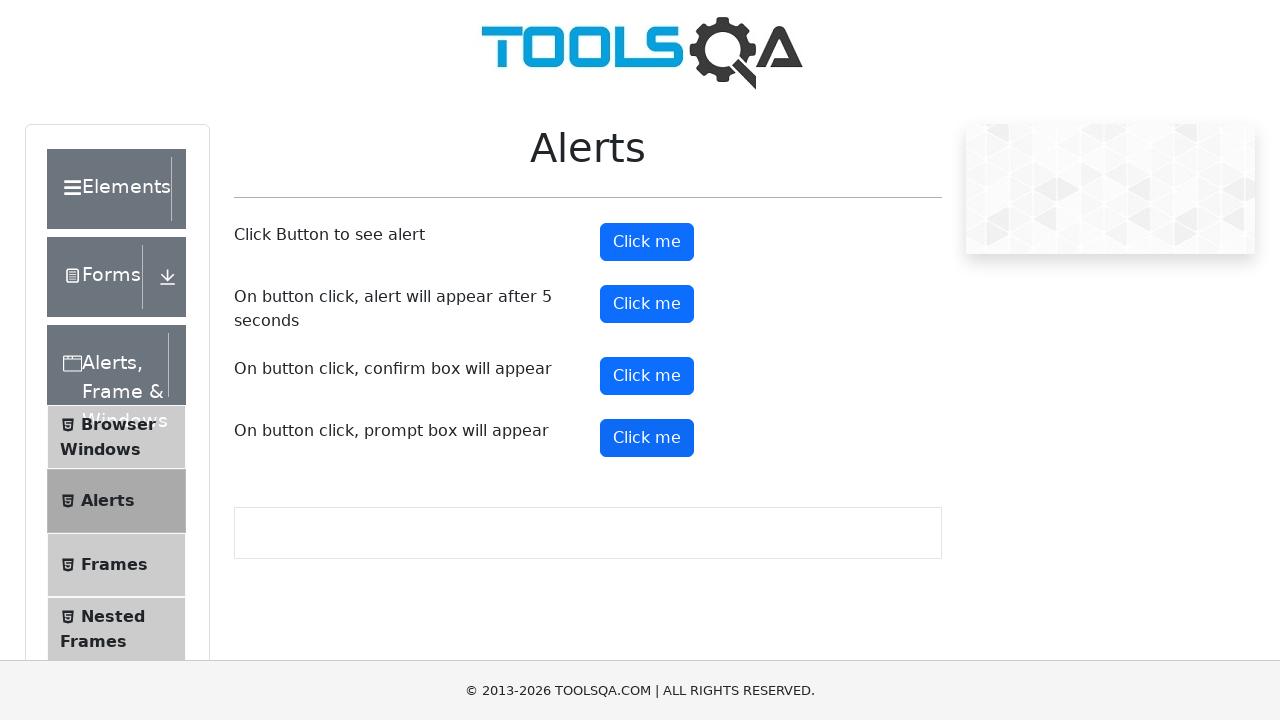

Set up dialog event handler to accept prompts with 'Computer'
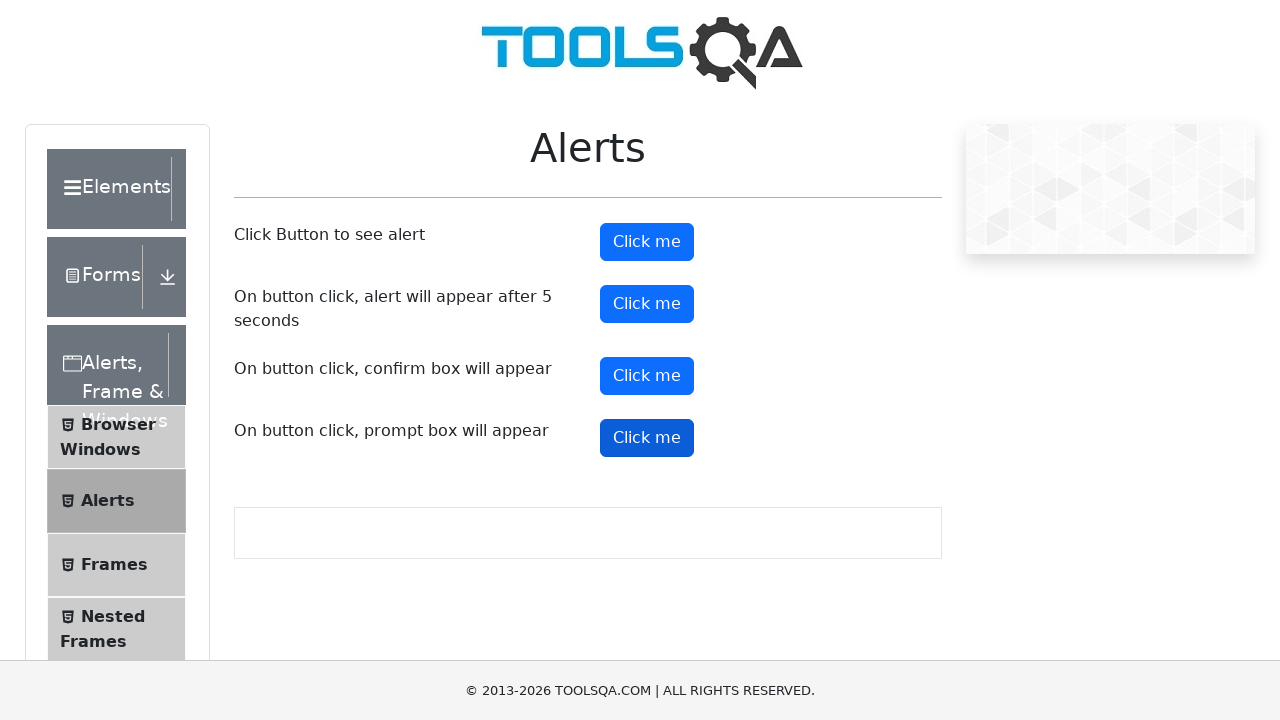

Reloaded the page
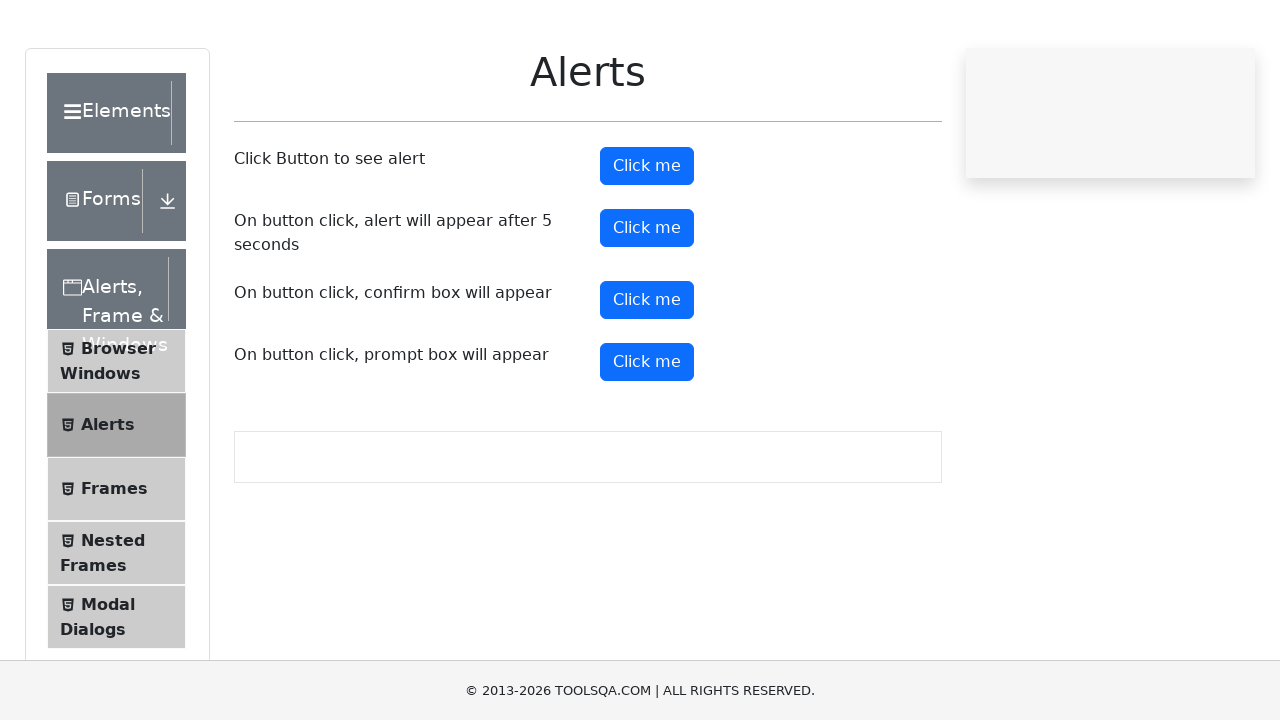

Set up one-time dialog handler to accept with 'Computer'
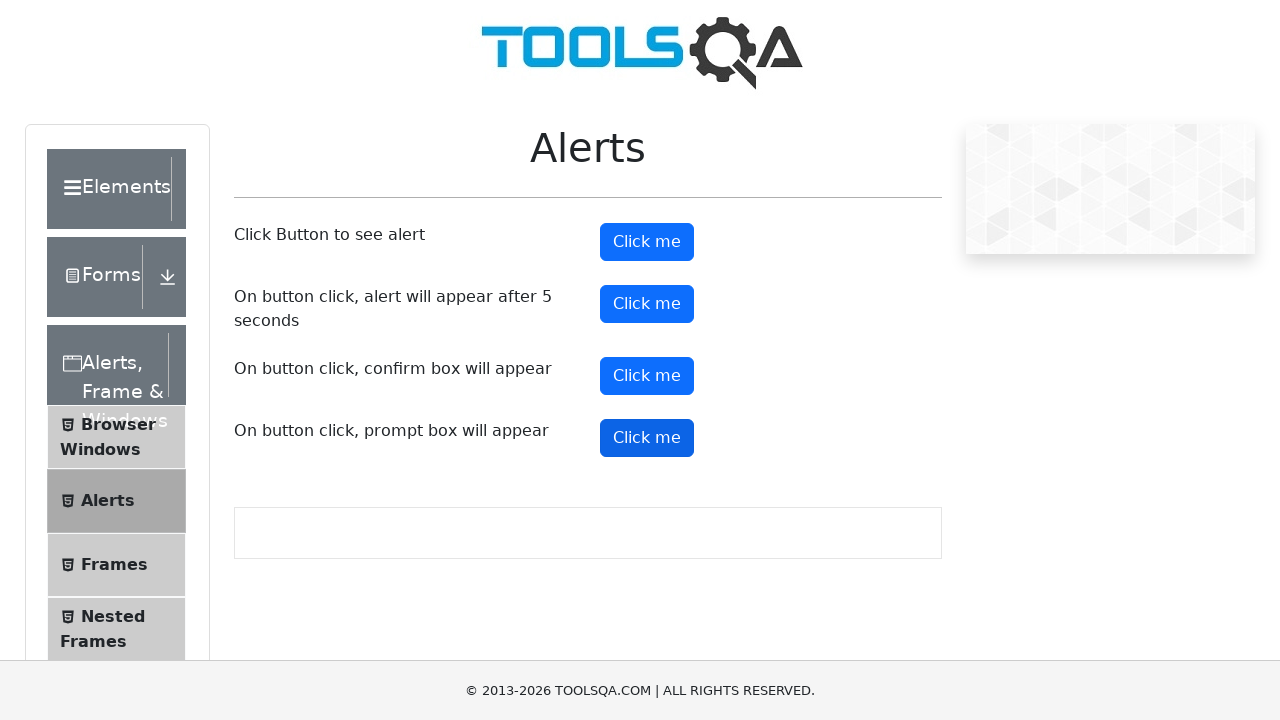

Clicked the prompt button to trigger the alert dialog at (647, 438) on #promtButton
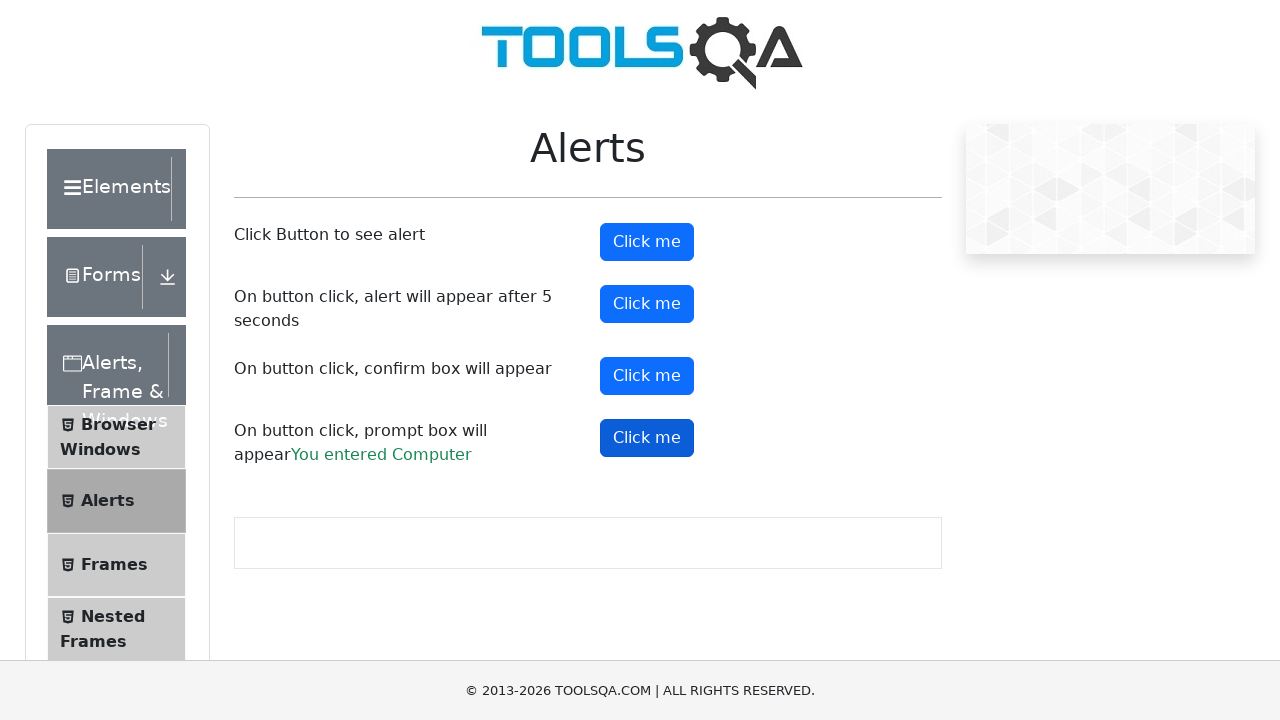

Waited for prompt result text to appear, confirming input was accepted
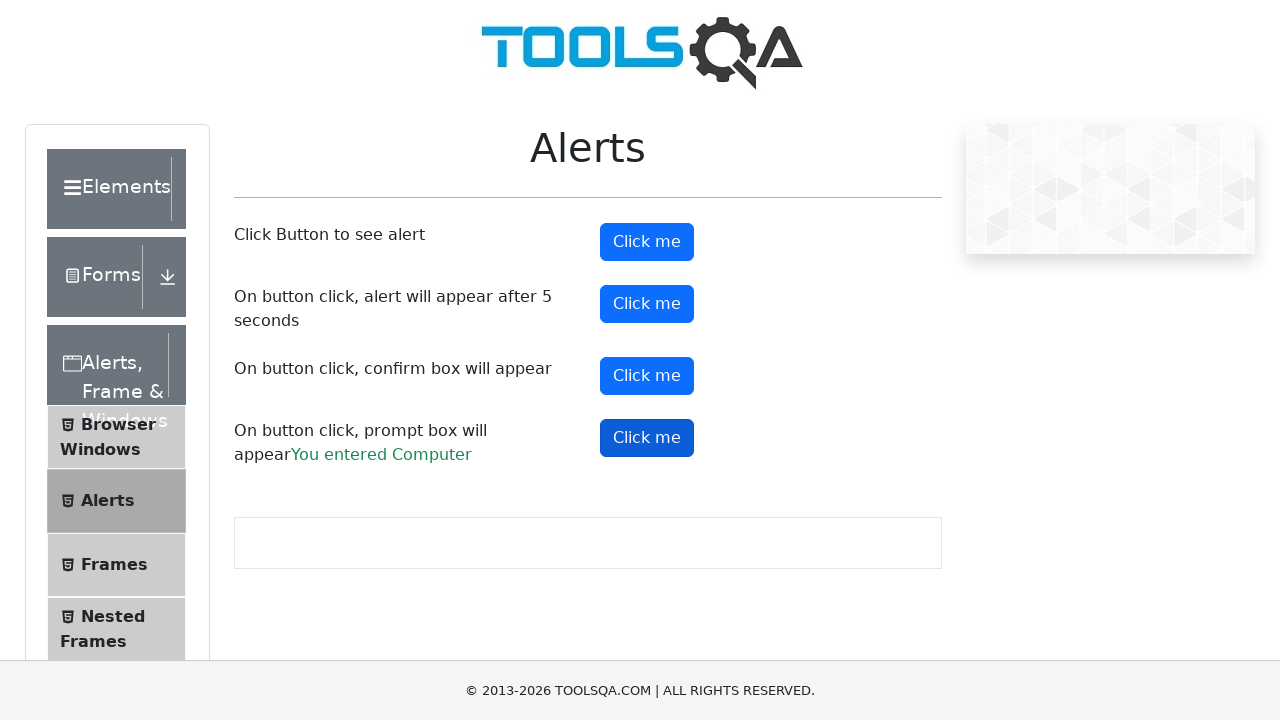

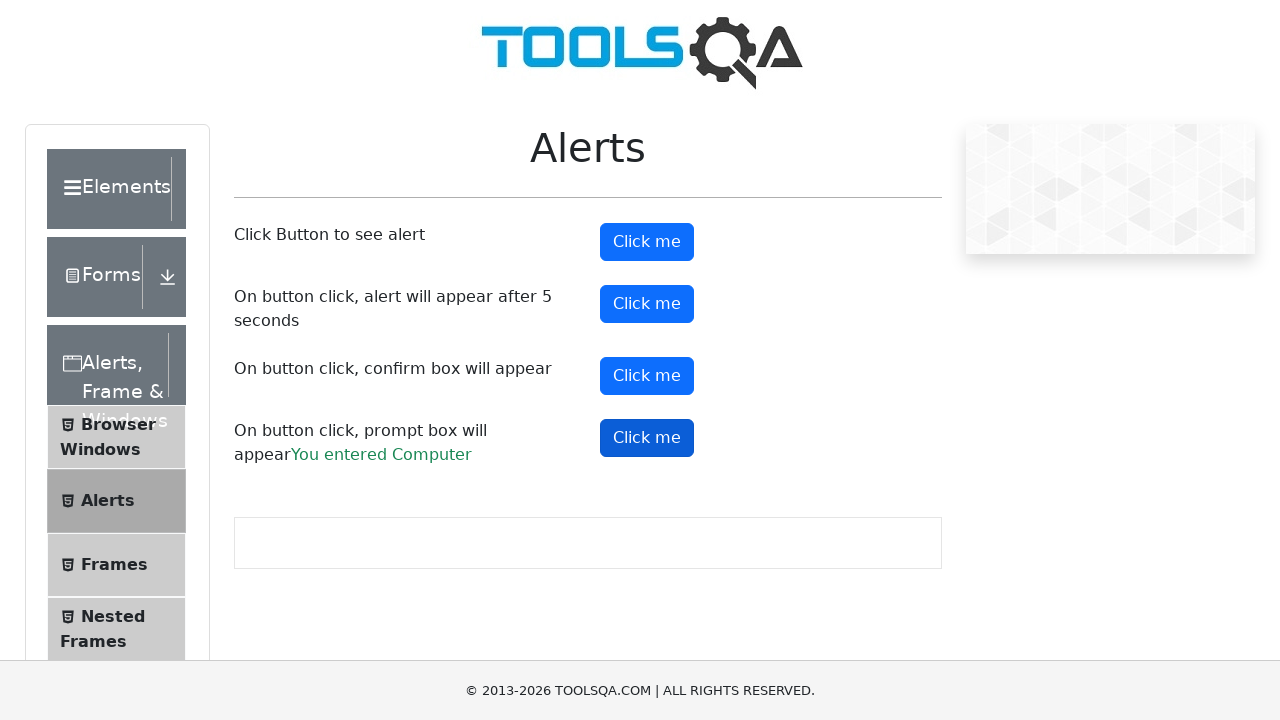